Tests marking all todo items as completed using the toggle all checkbox

Starting URL: https://demo.playwright.dev/todomvc

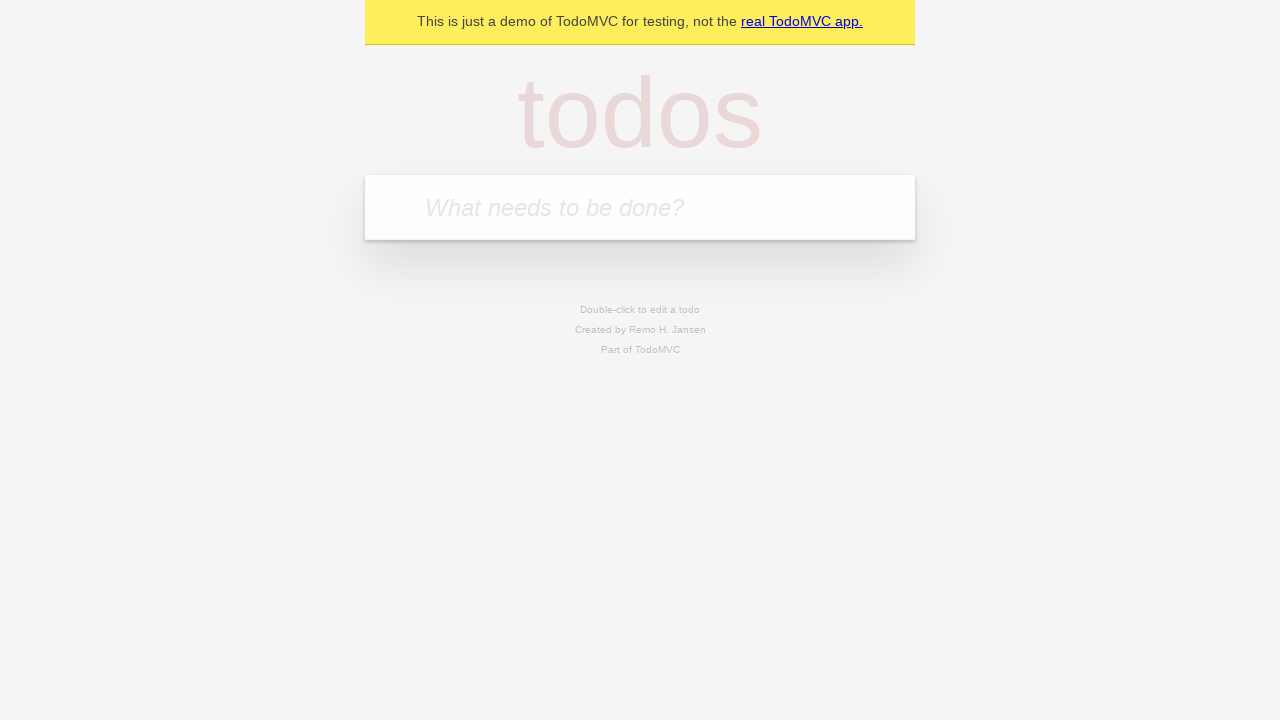

Filled todo input with 'buy some cheese' on internal:attr=[placeholder="What needs to be done?"i]
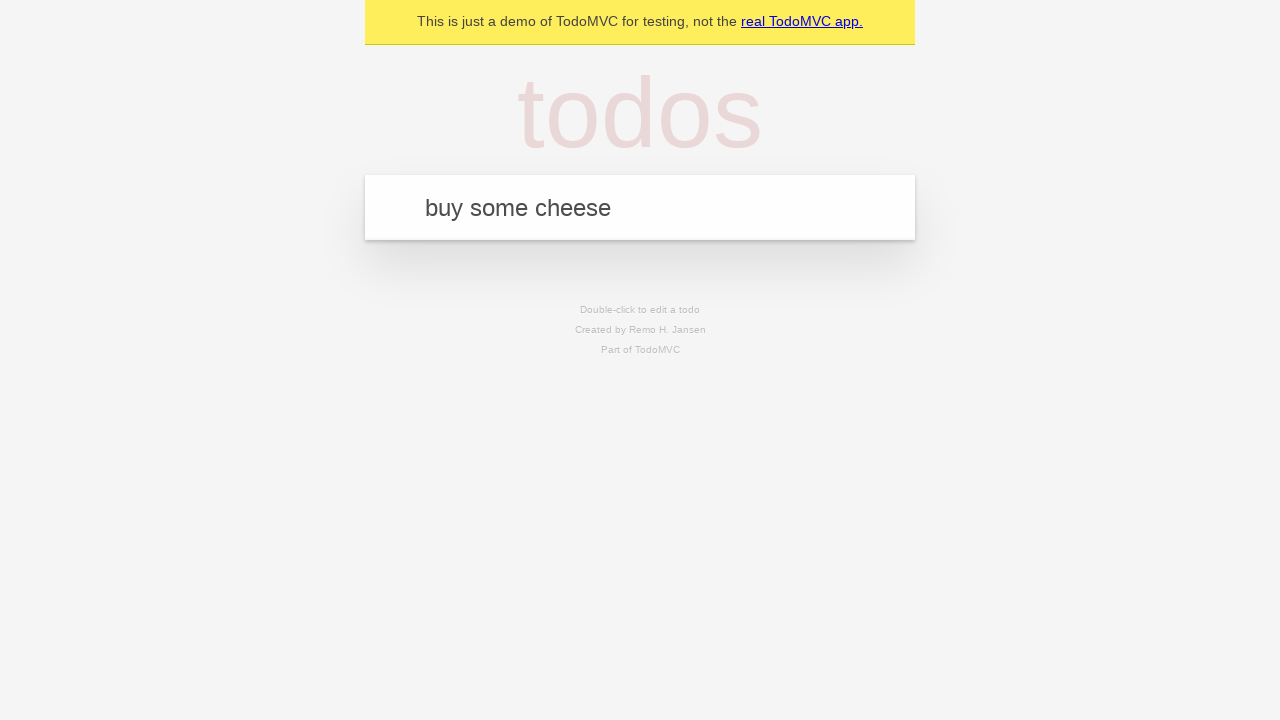

Pressed Enter to create first todo on internal:attr=[placeholder="What needs to be done?"i]
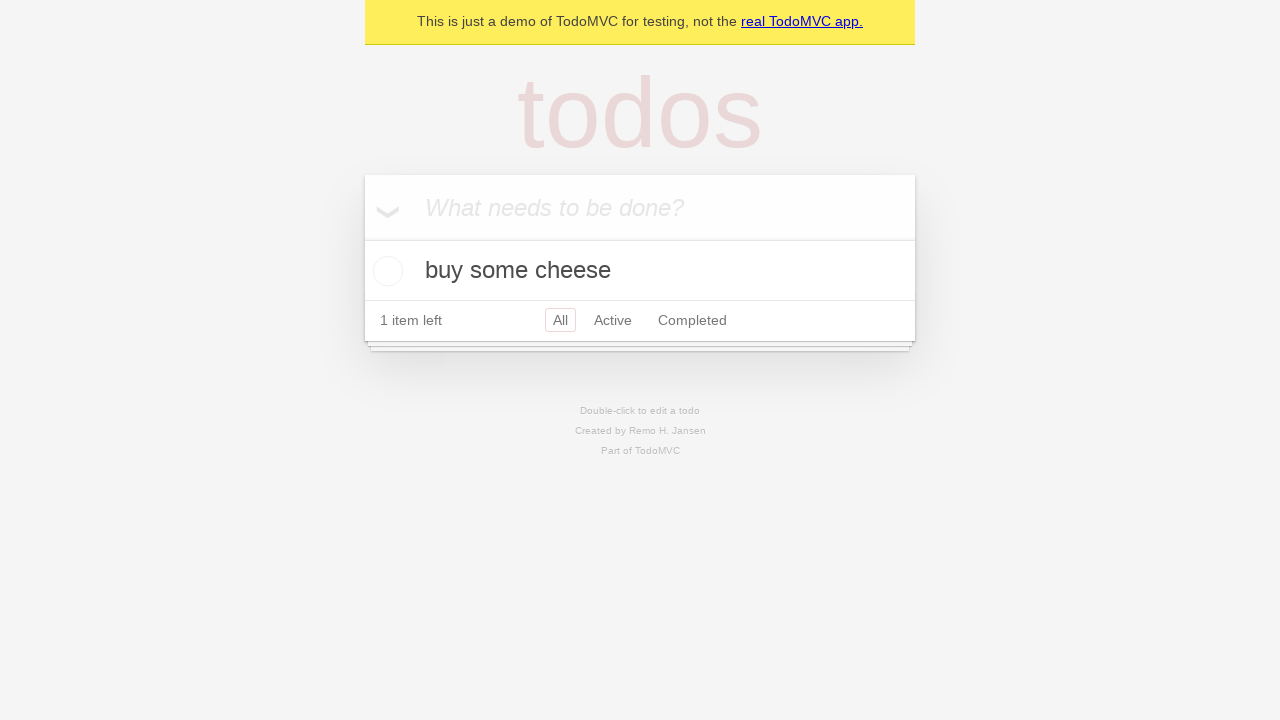

Filled todo input with 'feed the cat' on internal:attr=[placeholder="What needs to be done?"i]
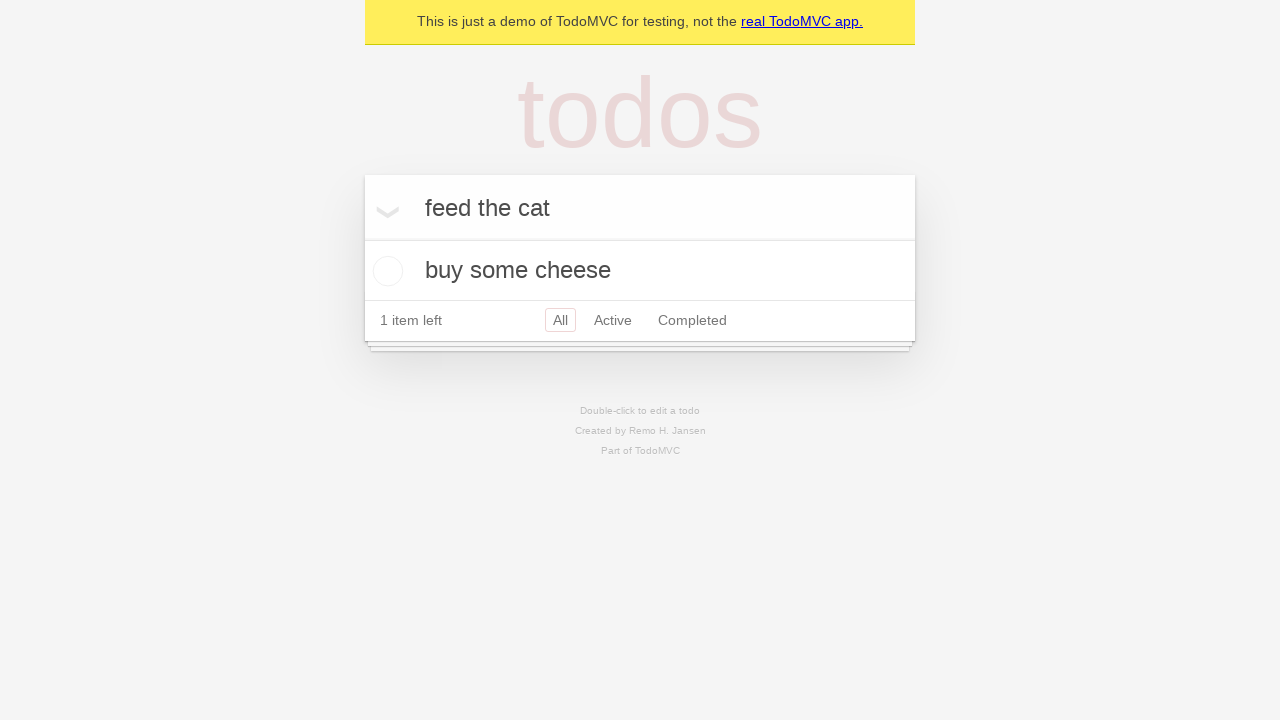

Pressed Enter to create second todo on internal:attr=[placeholder="What needs to be done?"i]
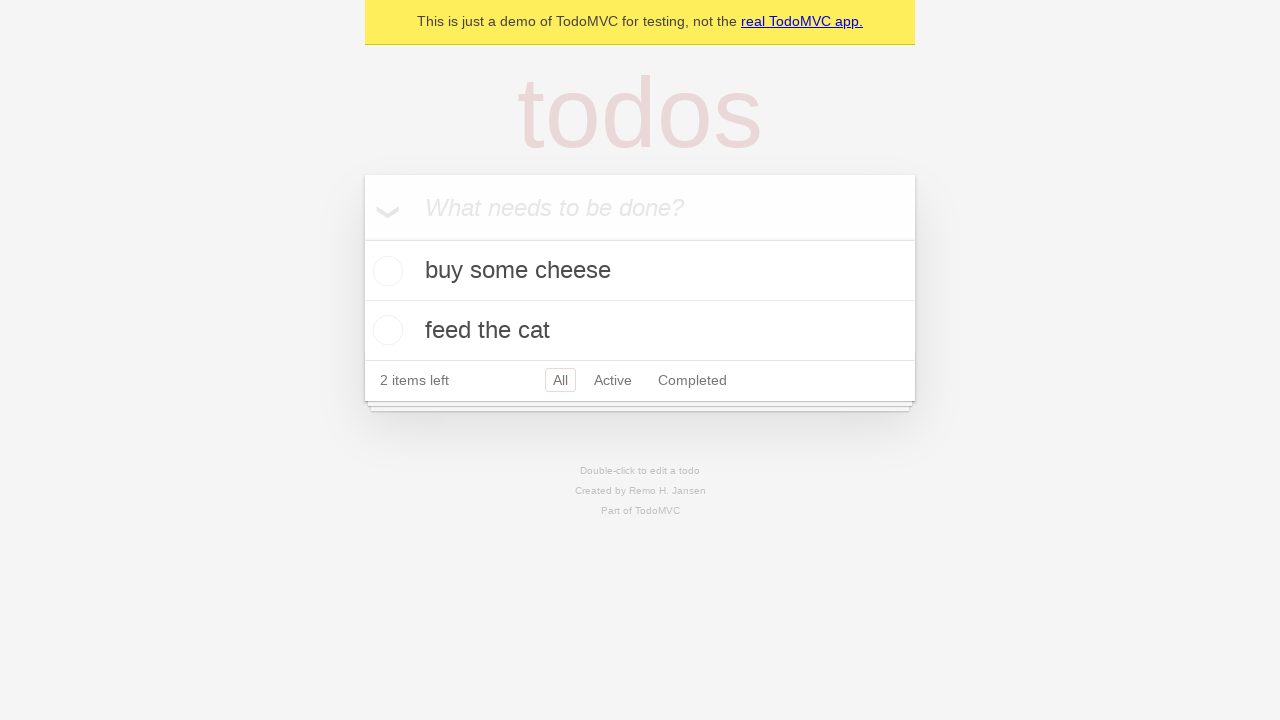

Filled todo input with 'book a doctors appointment' on internal:attr=[placeholder="What needs to be done?"i]
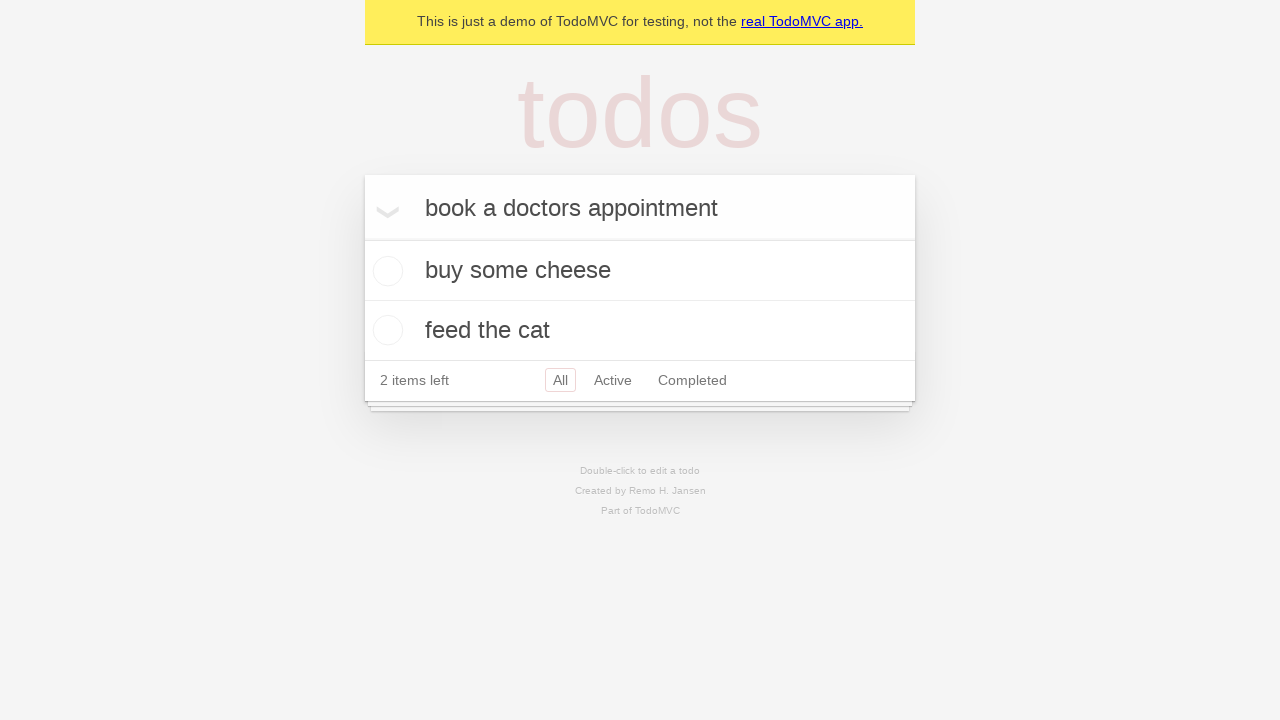

Pressed Enter to create third todo on internal:attr=[placeholder="What needs to be done?"i]
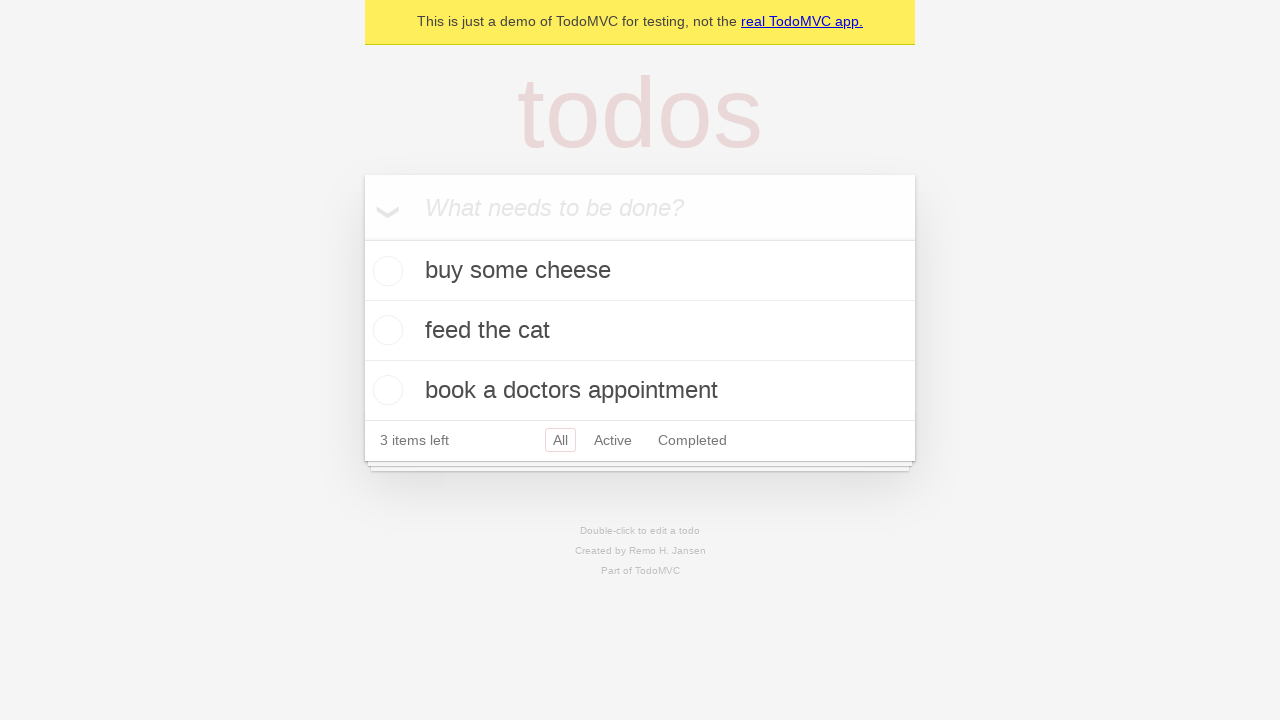

Checked 'Mark all as complete' checkbox at (362, 238) on internal:label="Mark all as complete"i
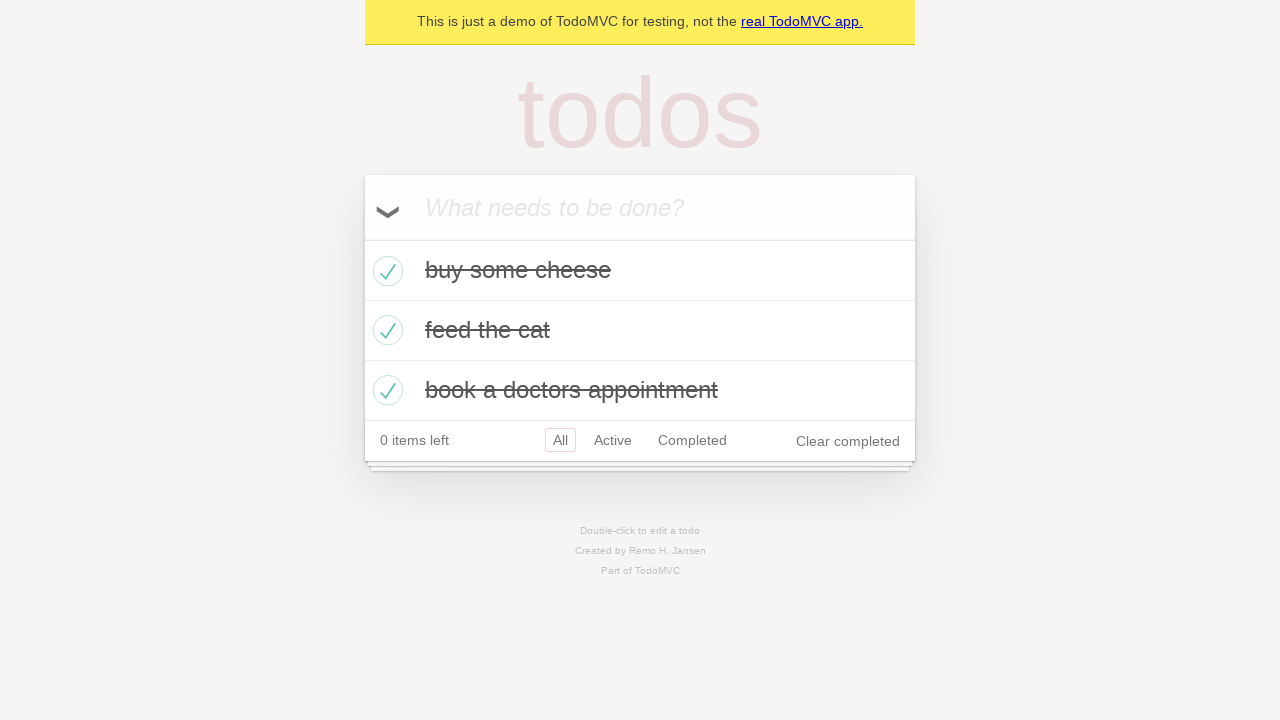

Waited for all todos to be marked as completed
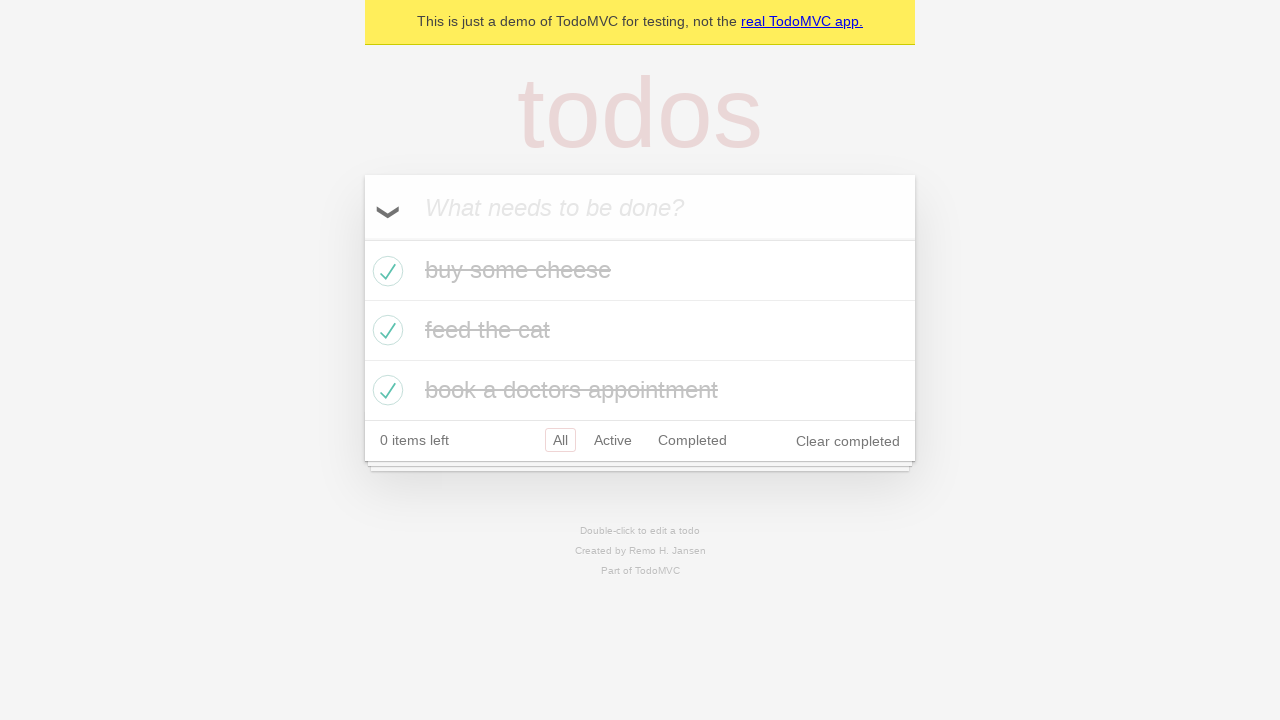

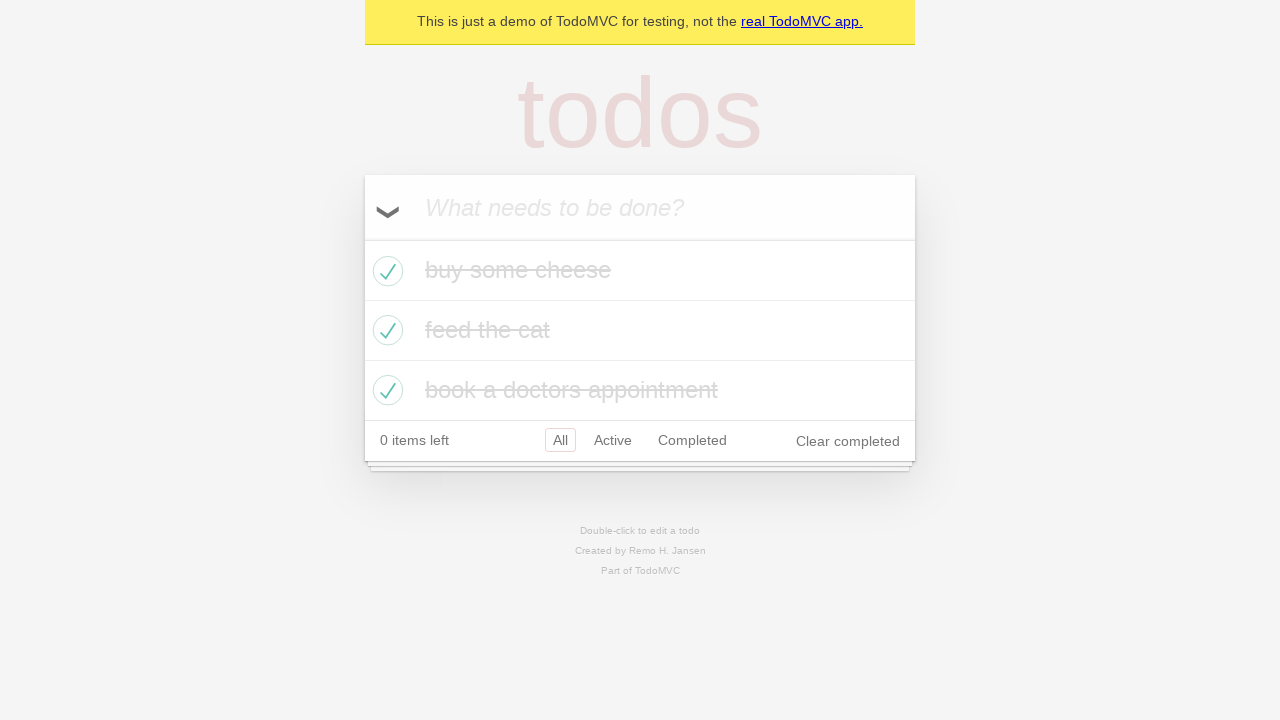